Tests lazy-loading pagination by scrolling through a product listing page to trigger dynamic loading of additional items until a target number of products are visible.

Starting URL: https://www.aboutyou.com/c/women/clothing-20204

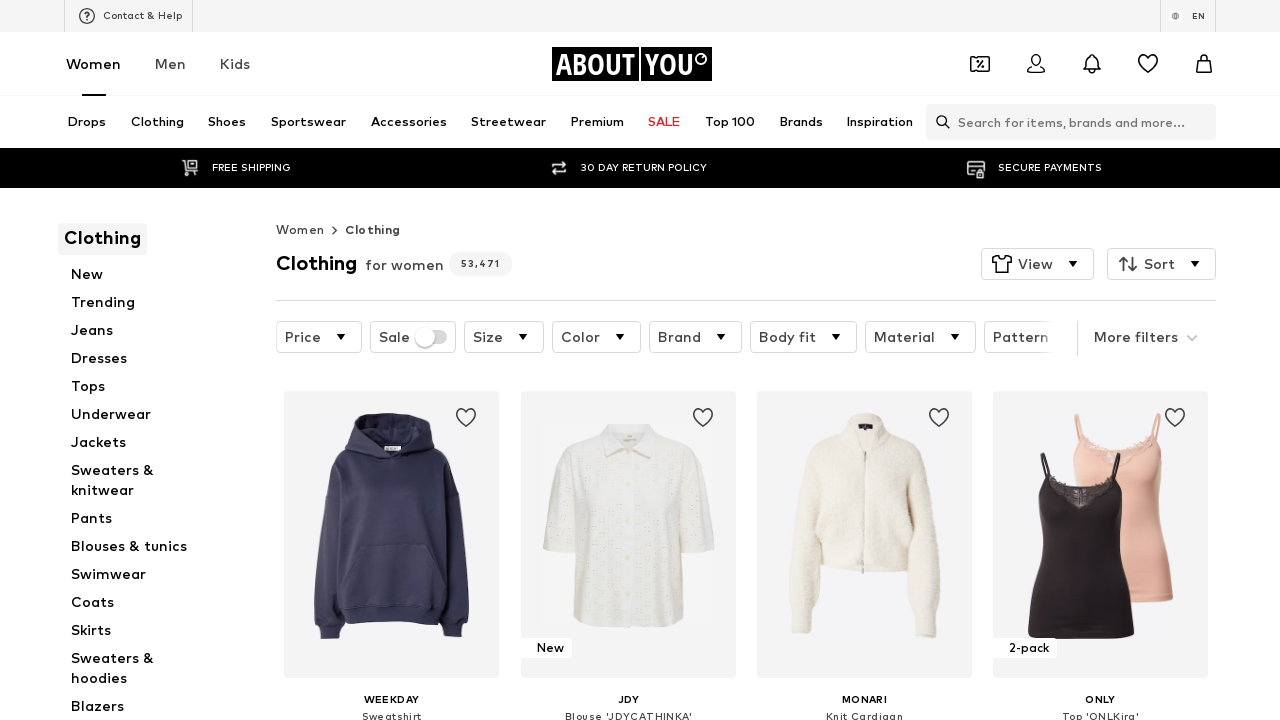

Waited for product tiles to load on women's clothing page
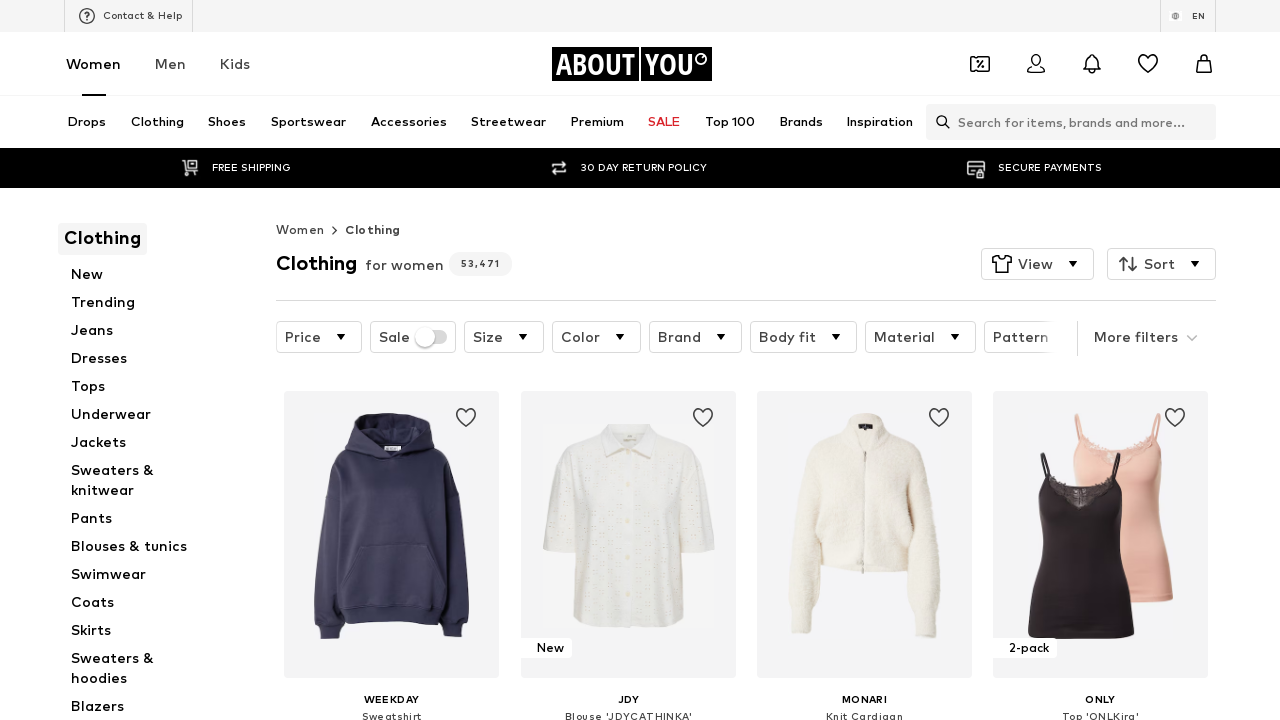

Retrieved product item height: 397px
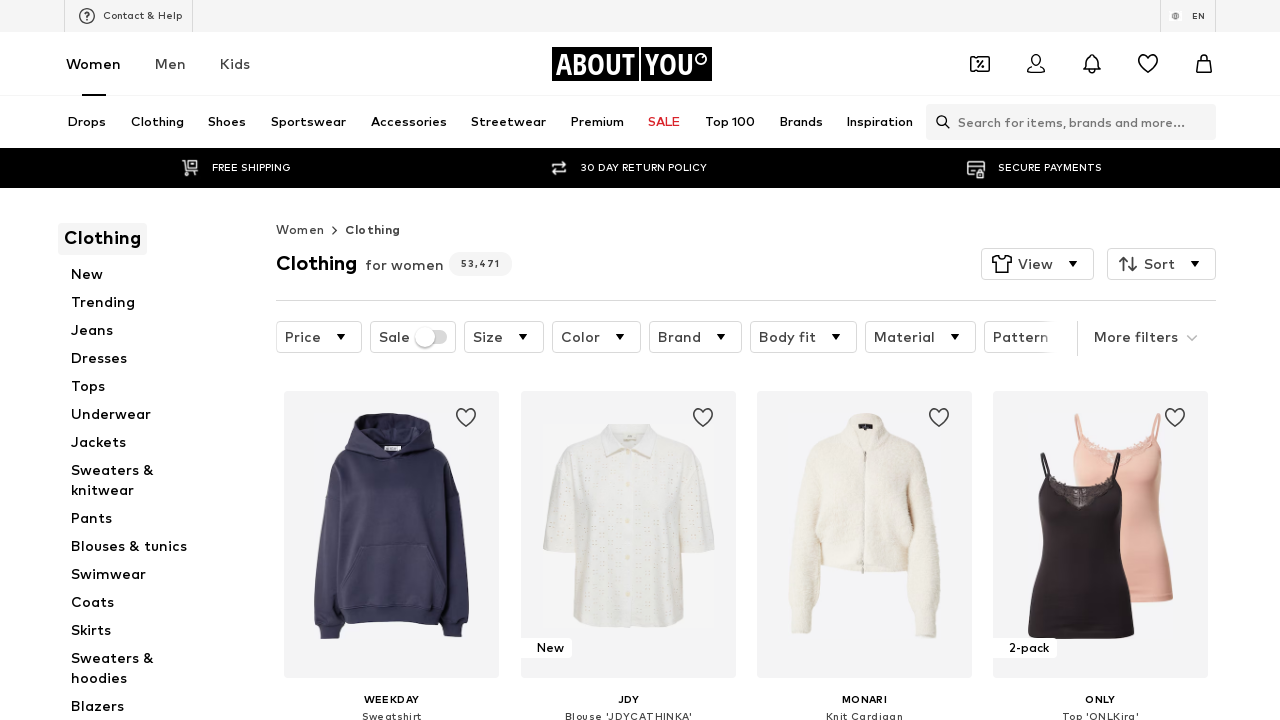

Checked current product count: 30 products visible
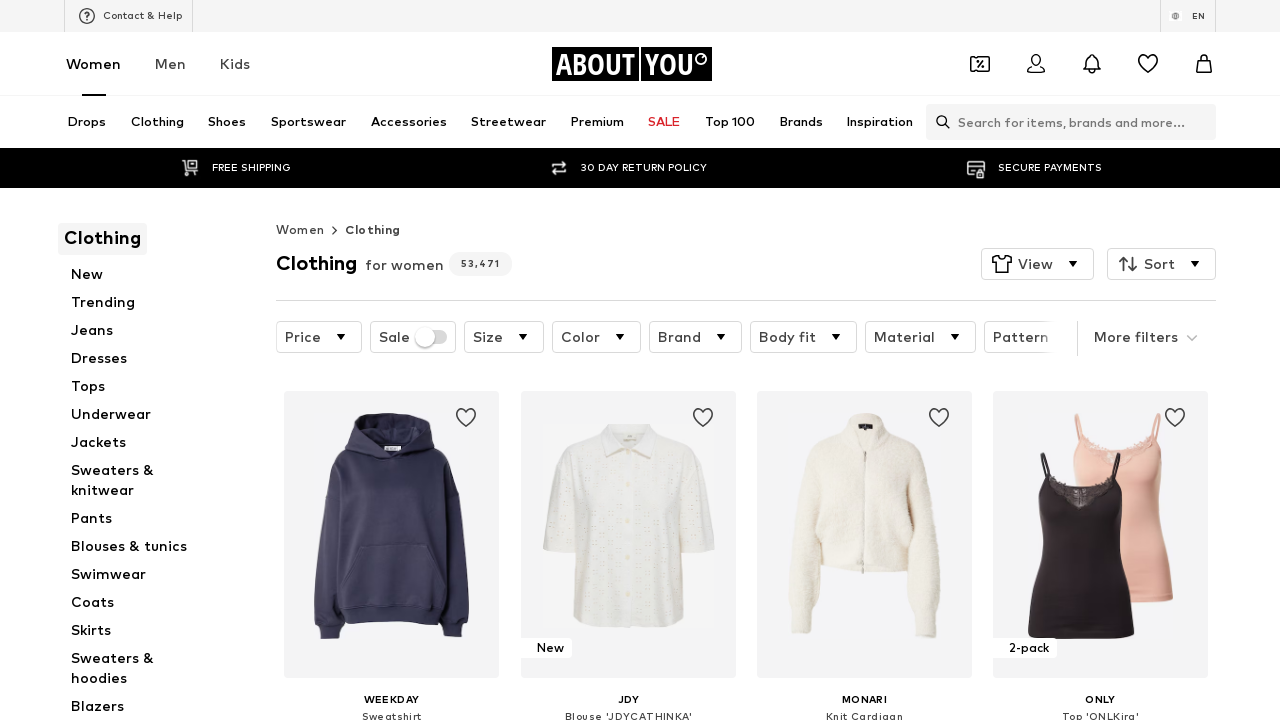

Retrieved scroll metrics - scroll height: 6393px, window height: 720px
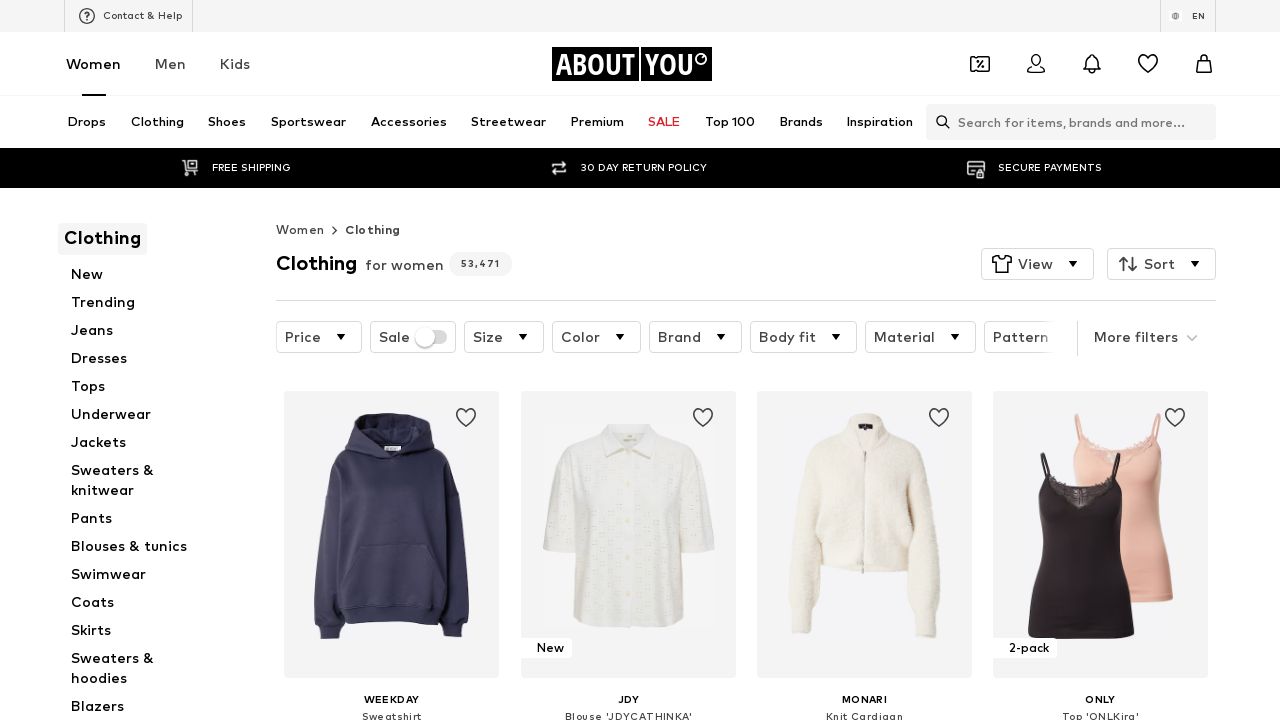

Scrolled down by 1191px (3 item heights), total scrolled: 1191px
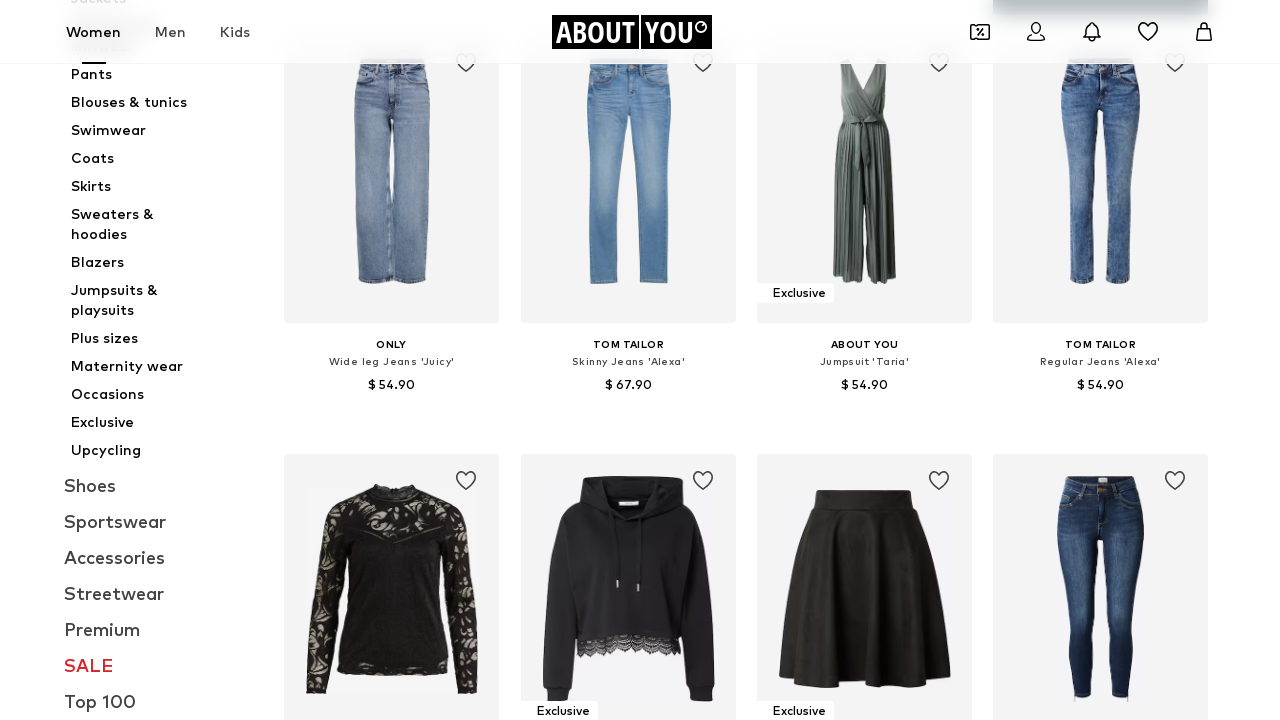

Waited 1000ms for new products to load dynamically
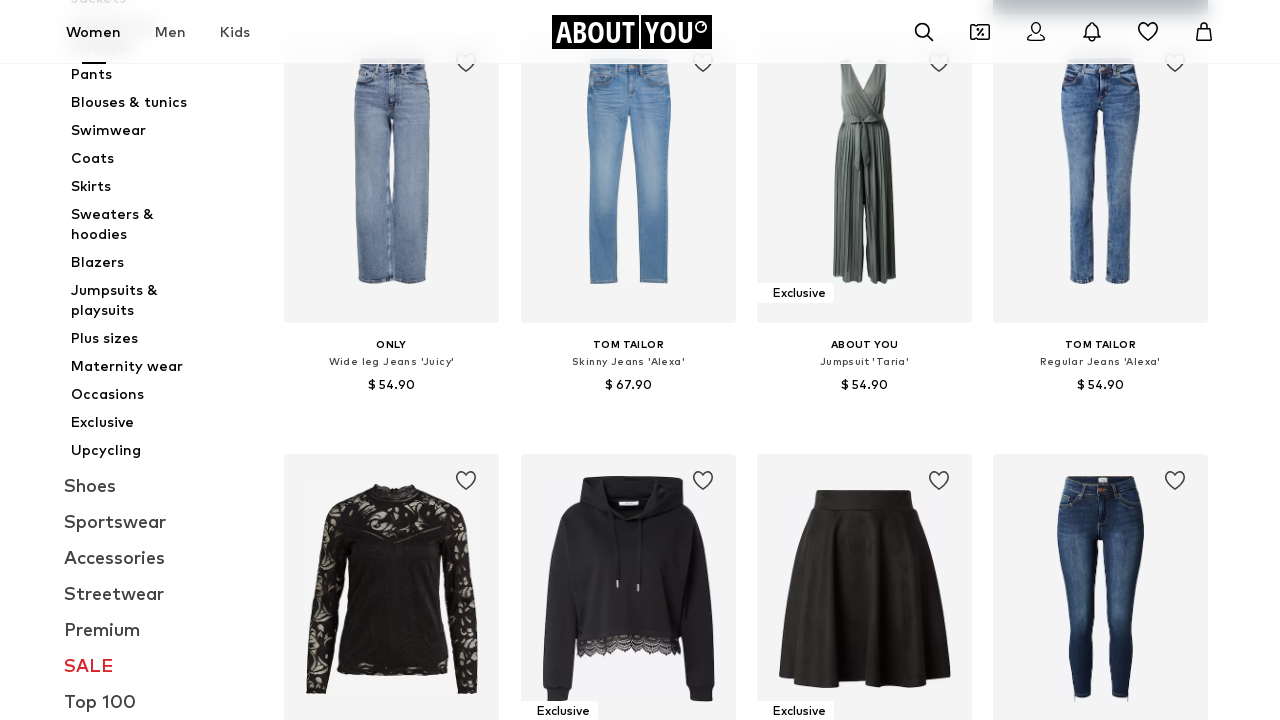

Checked current product count: 30 products visible
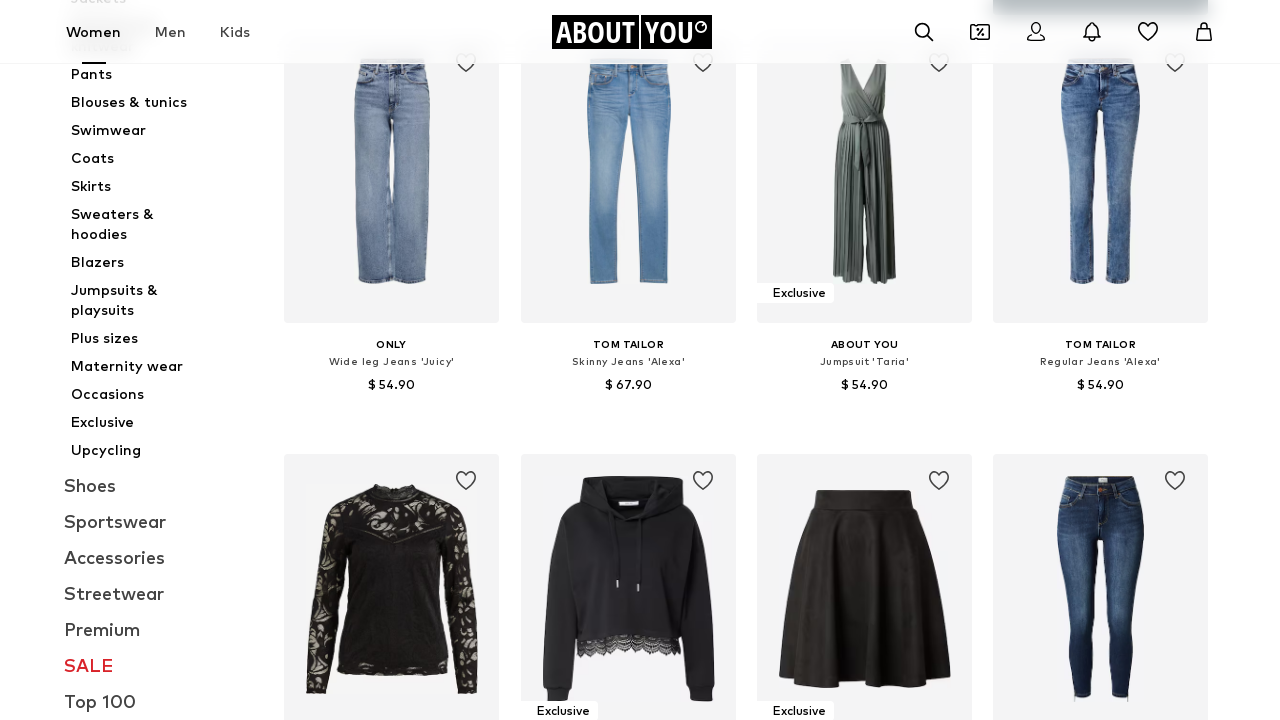

Retrieved scroll metrics - scroll height: 6393px, window height: 720px
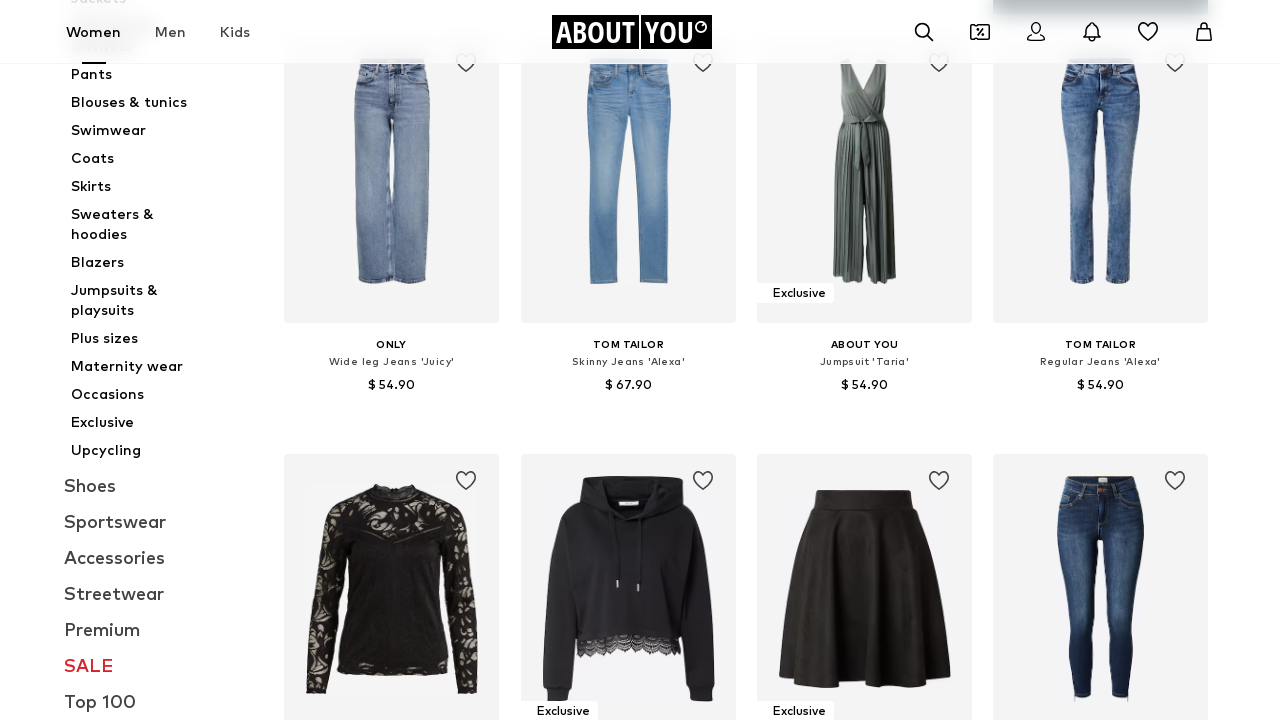

Scrolled down by 1191px (3 item heights), total scrolled: 2382px
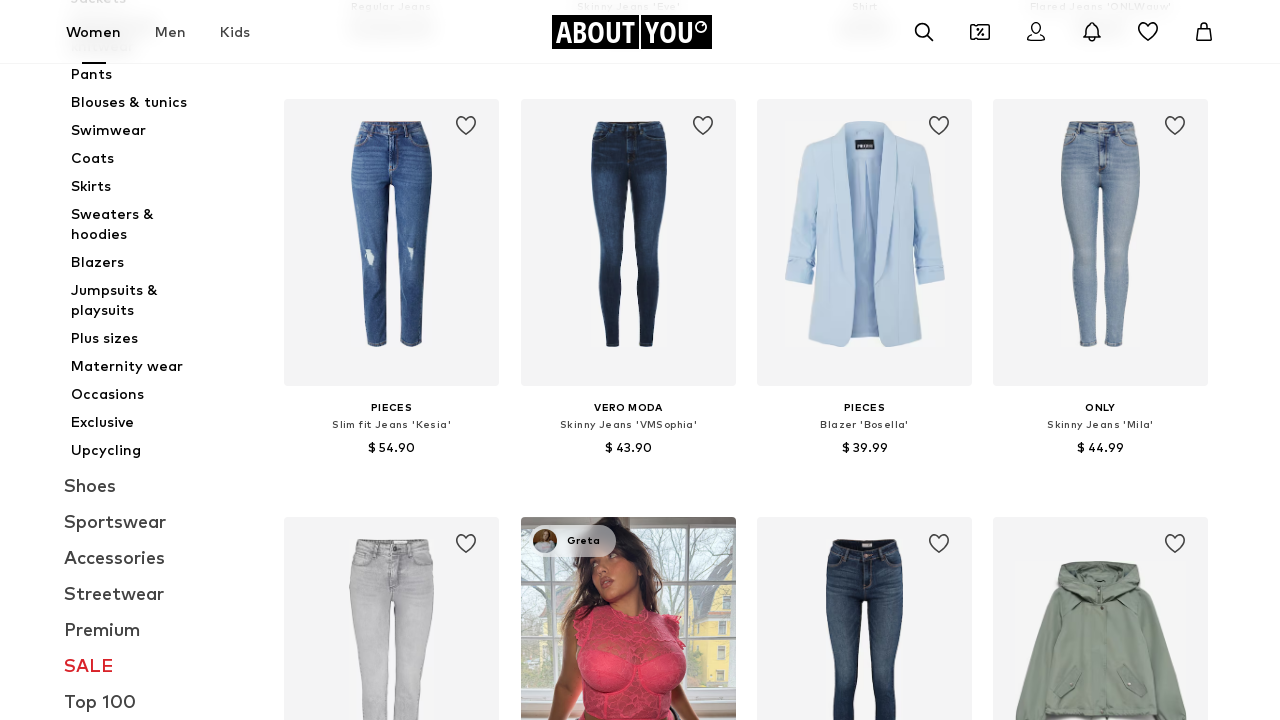

Waited 1000ms for new products to load dynamically
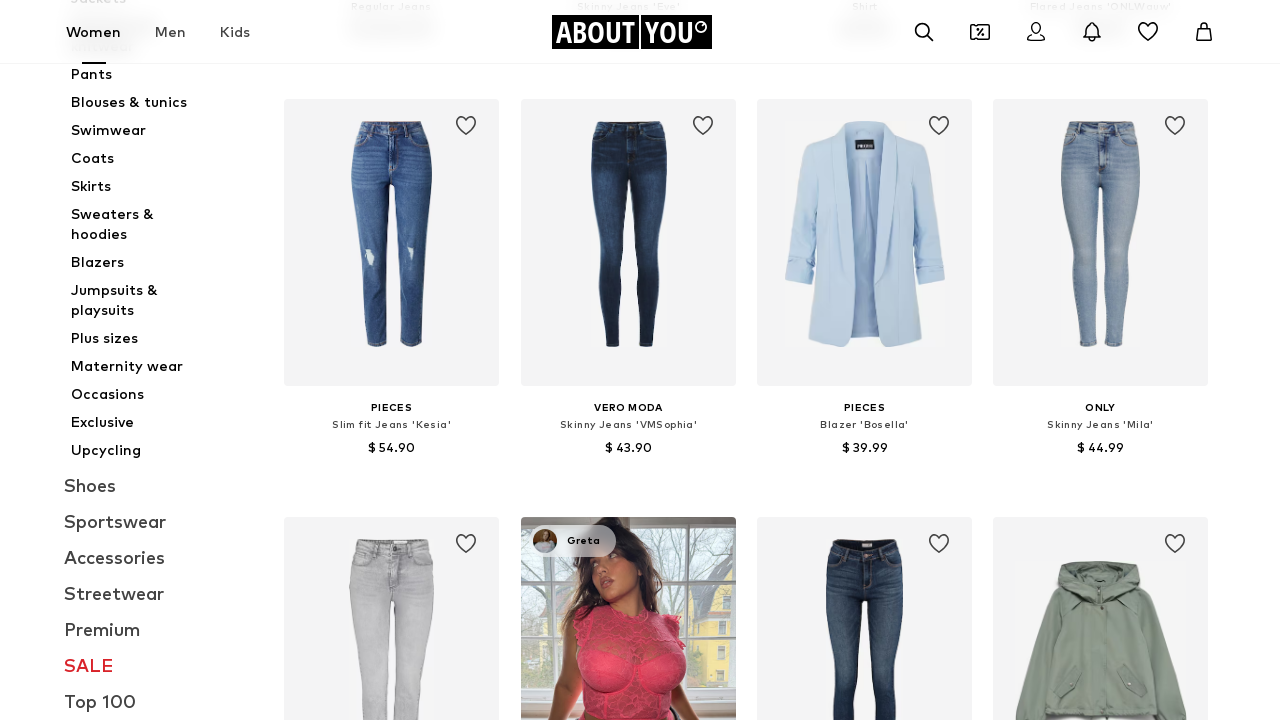

Checked current product count: 60 products visible
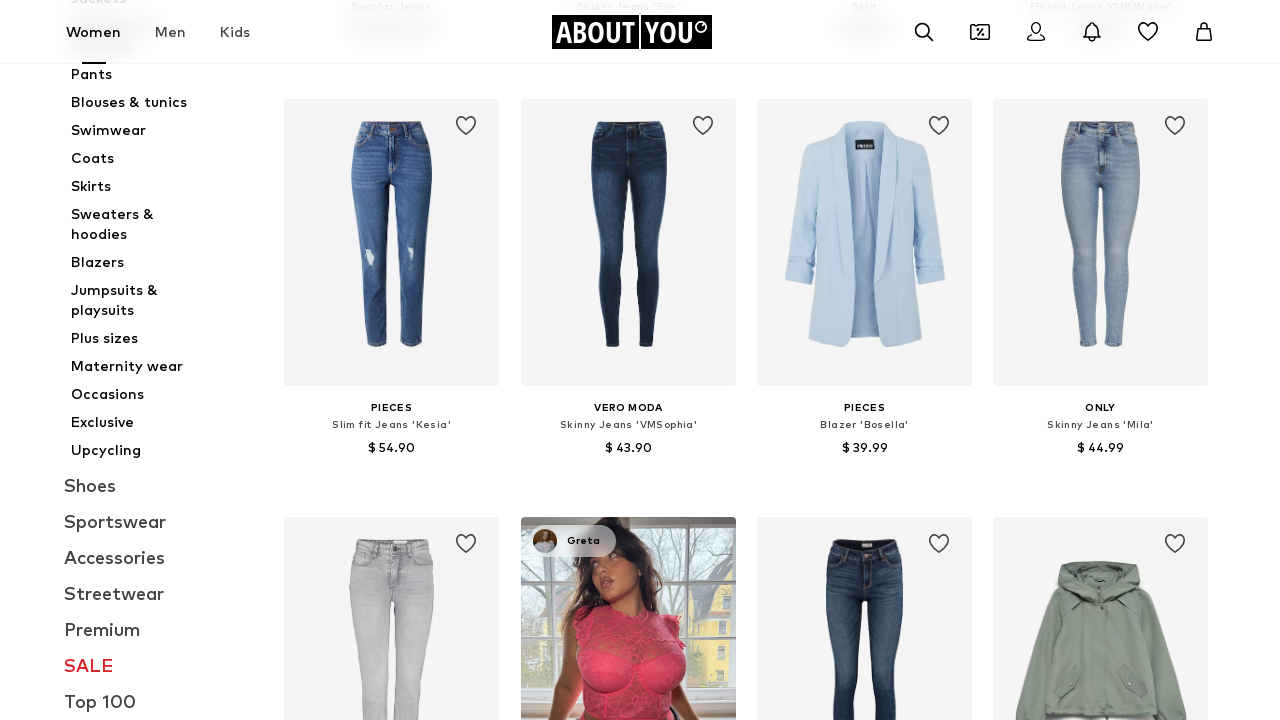

Retrieved scroll metrics - scroll height: 10444px, window height: 720px
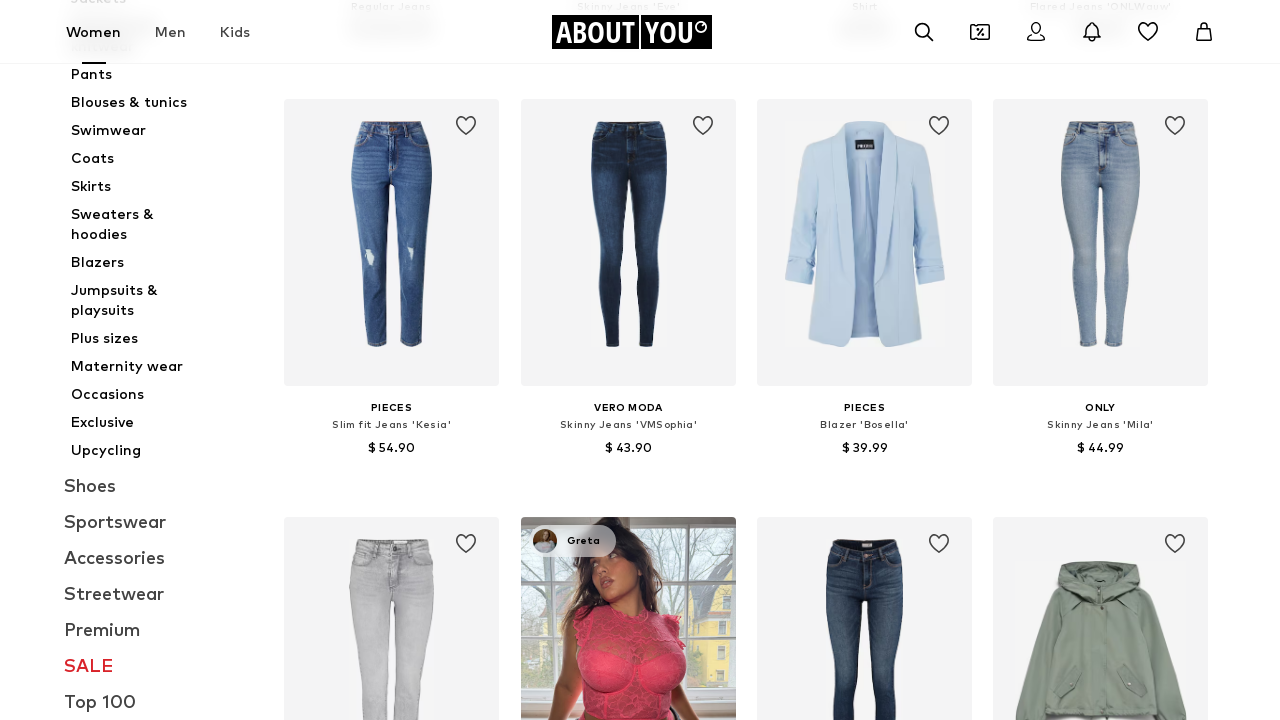

Scrolled down by 1191px (3 item heights), total scrolled: 3573px
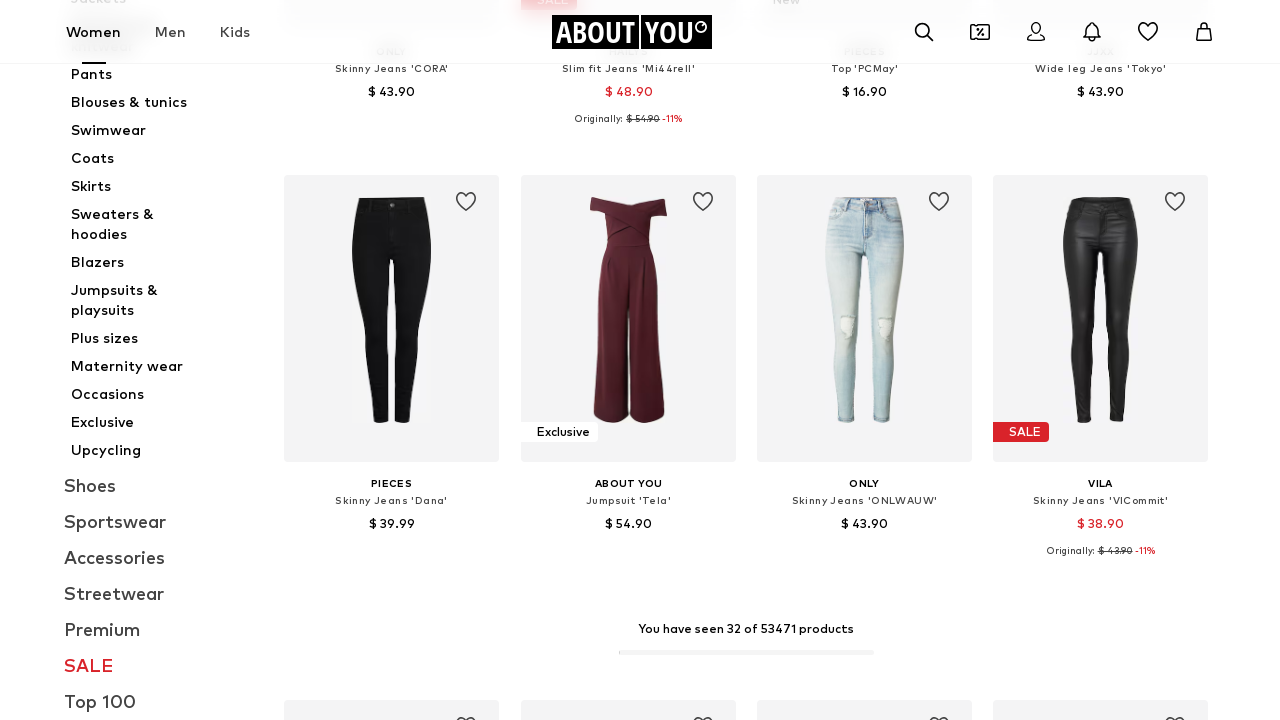

Waited 1000ms for new products to load dynamically
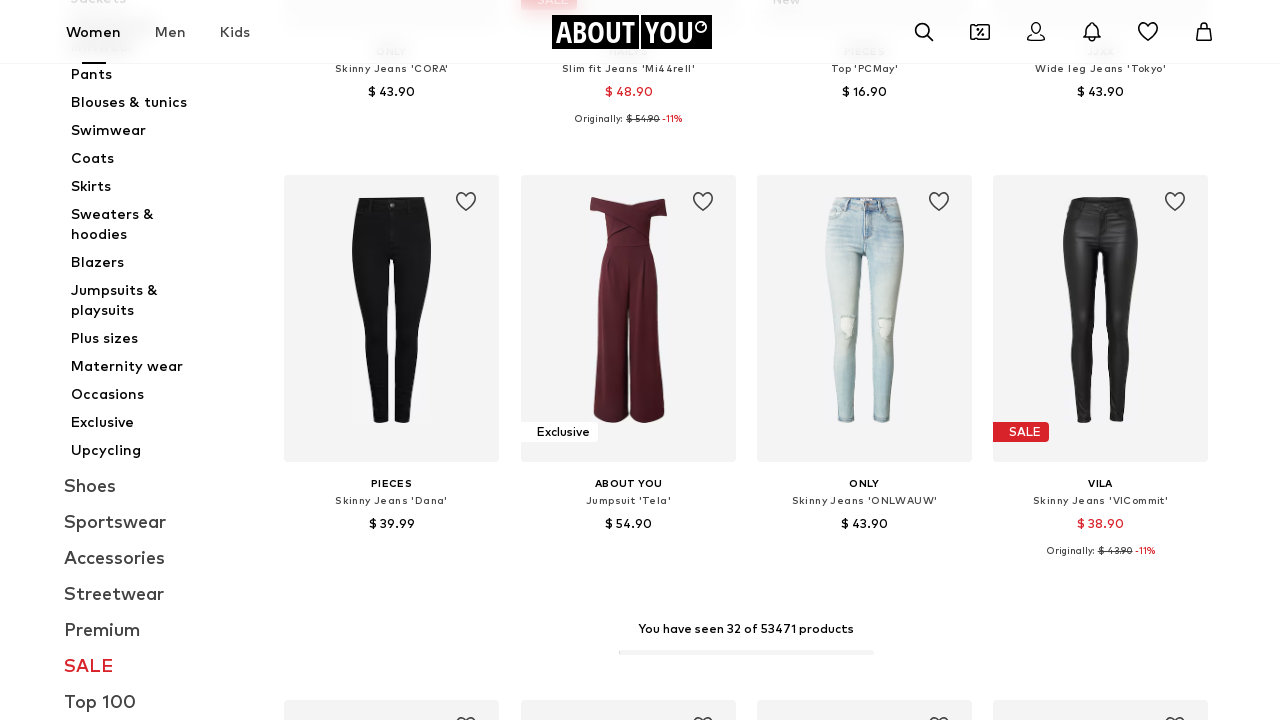

Checked current product count: 60 products visible
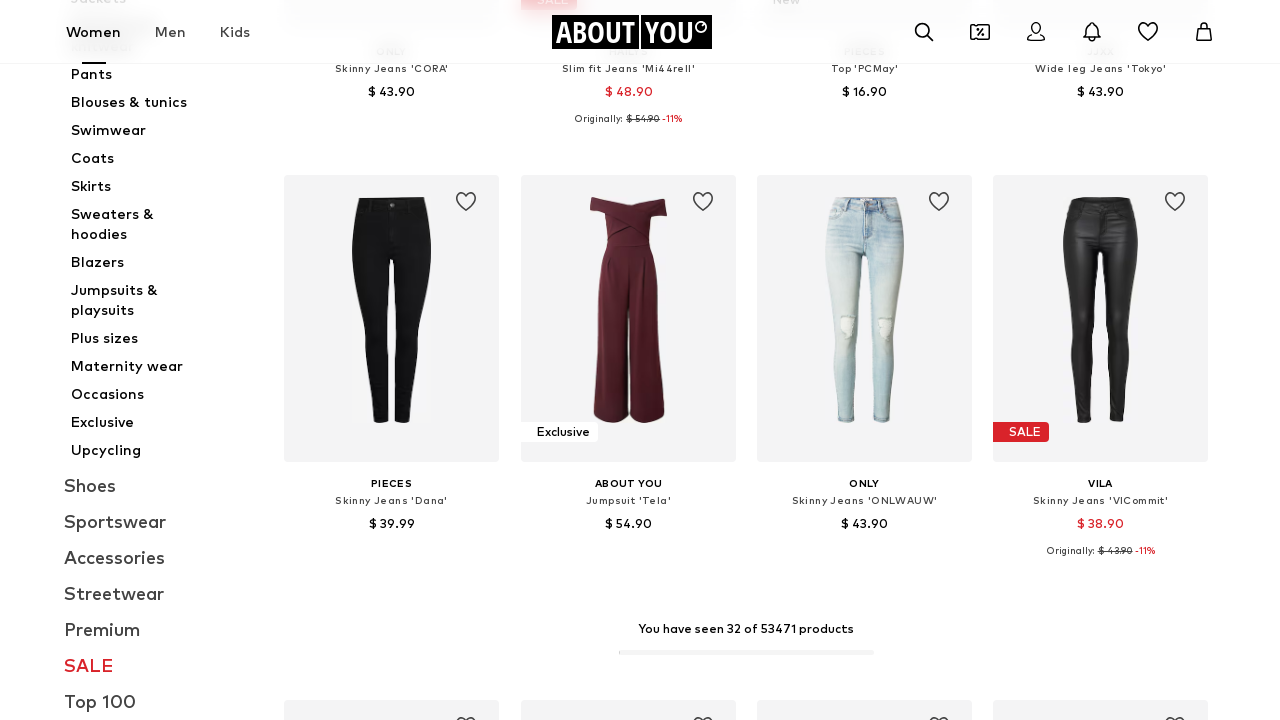

Retrieved scroll metrics - scroll height: 10444px, window height: 720px
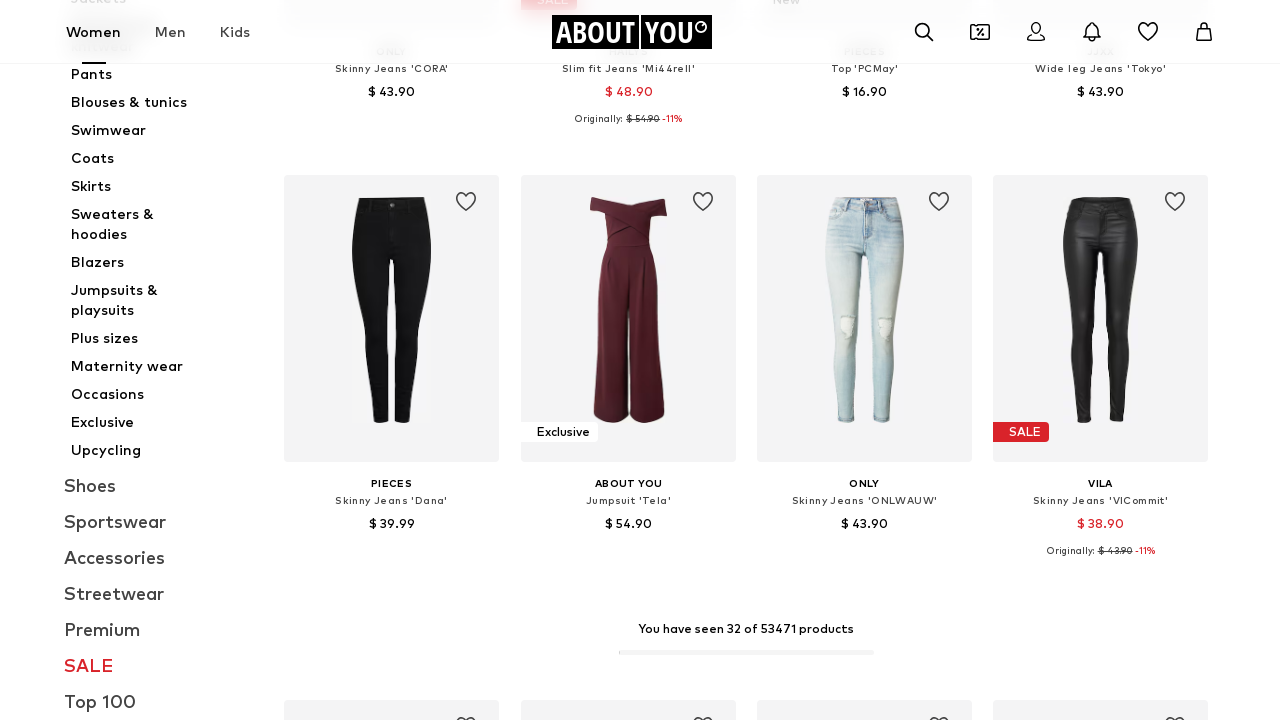

Scrolled down by 1191px (3 item heights), total scrolled: 4764px
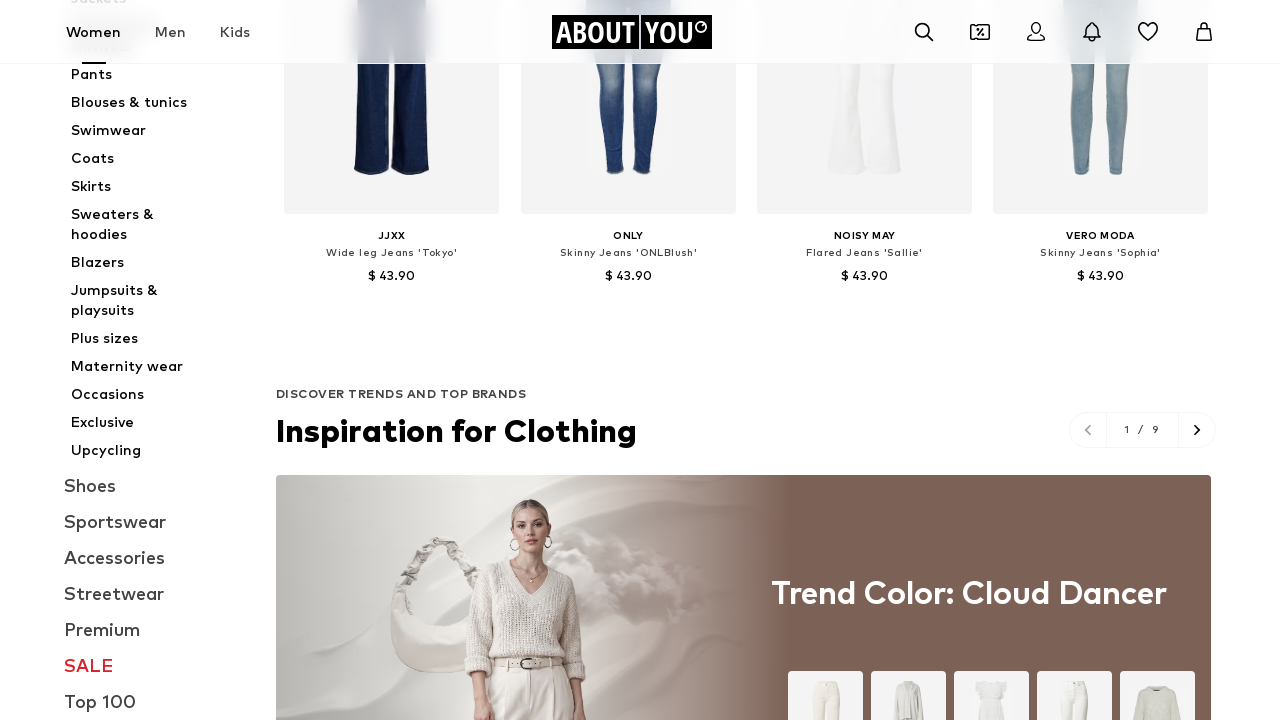

Waited 1000ms for new products to load dynamically
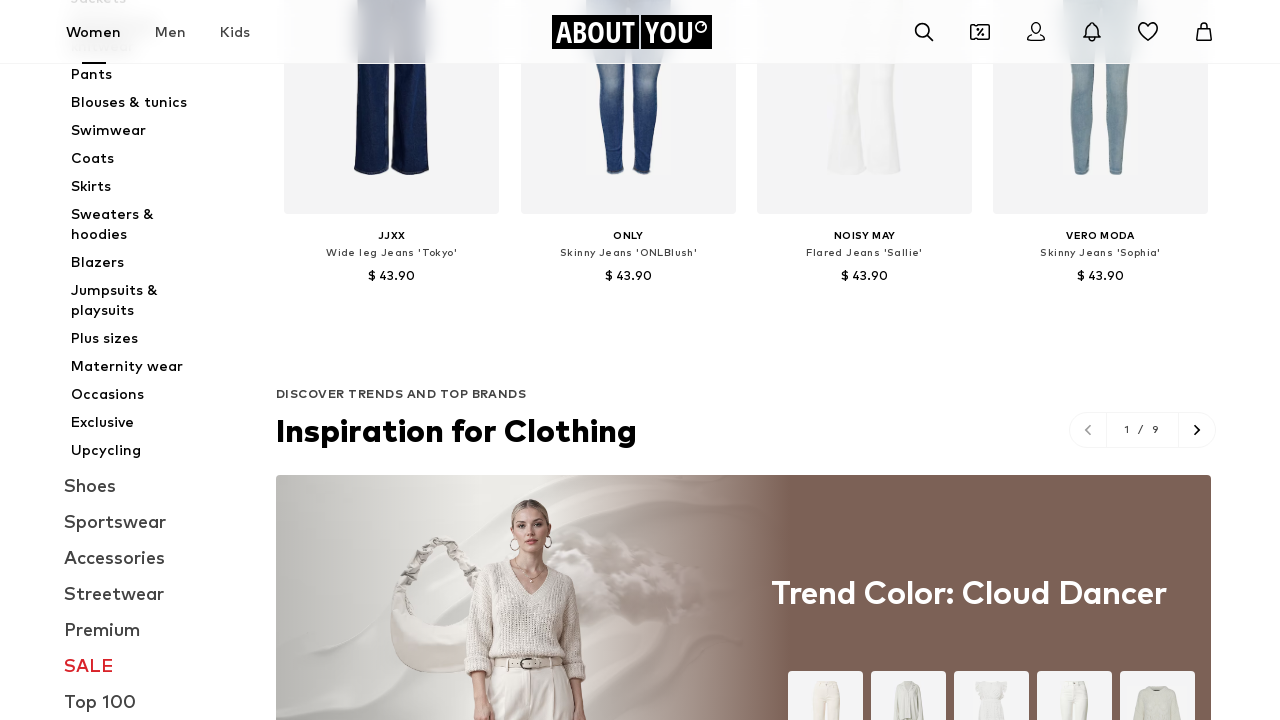

Checked current product count: 60 products visible
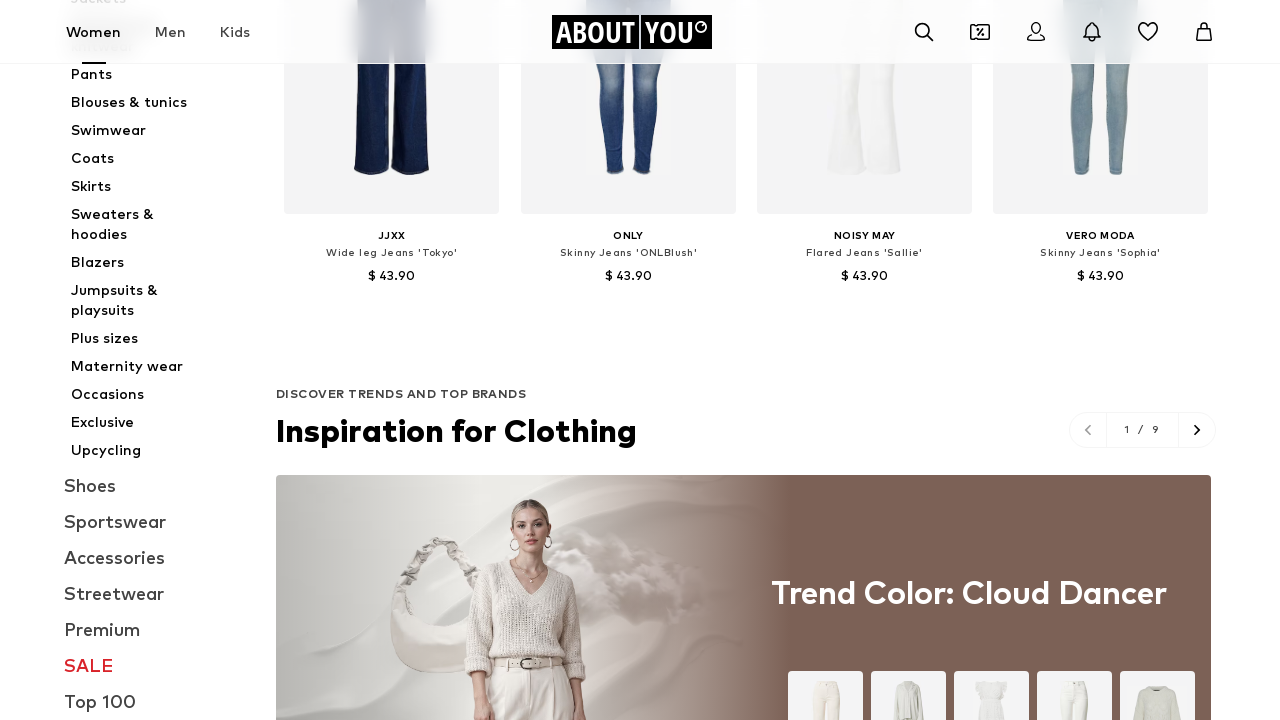

Retrieved scroll metrics - scroll height: 10444px, window height: 720px
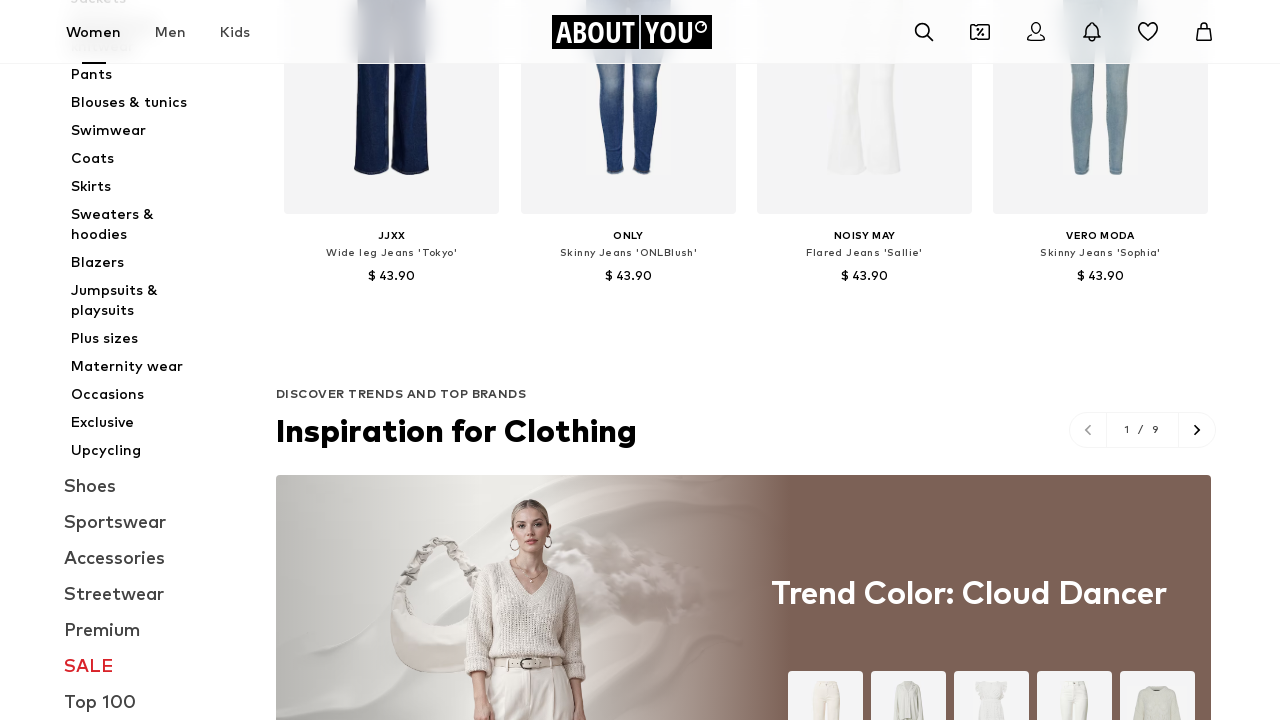

Scrolled down by 1191px (3 item heights), total scrolled: 5955px
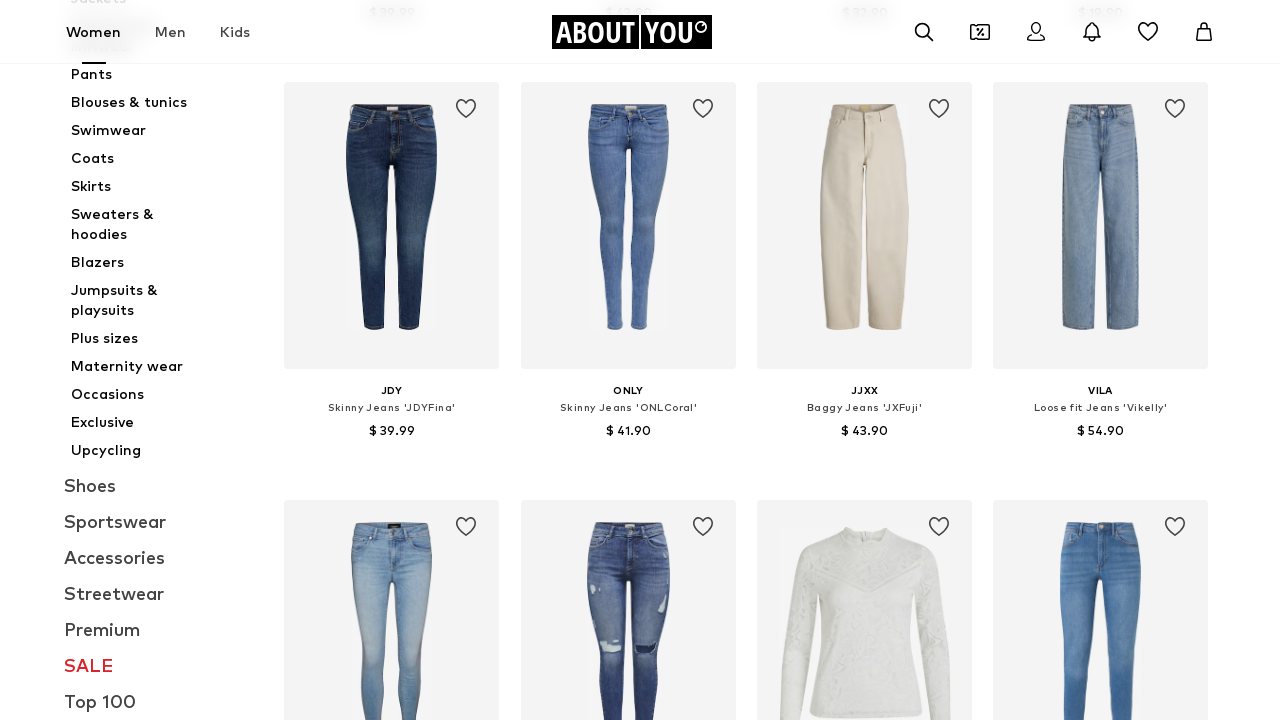

Waited 1000ms for new products to load dynamically
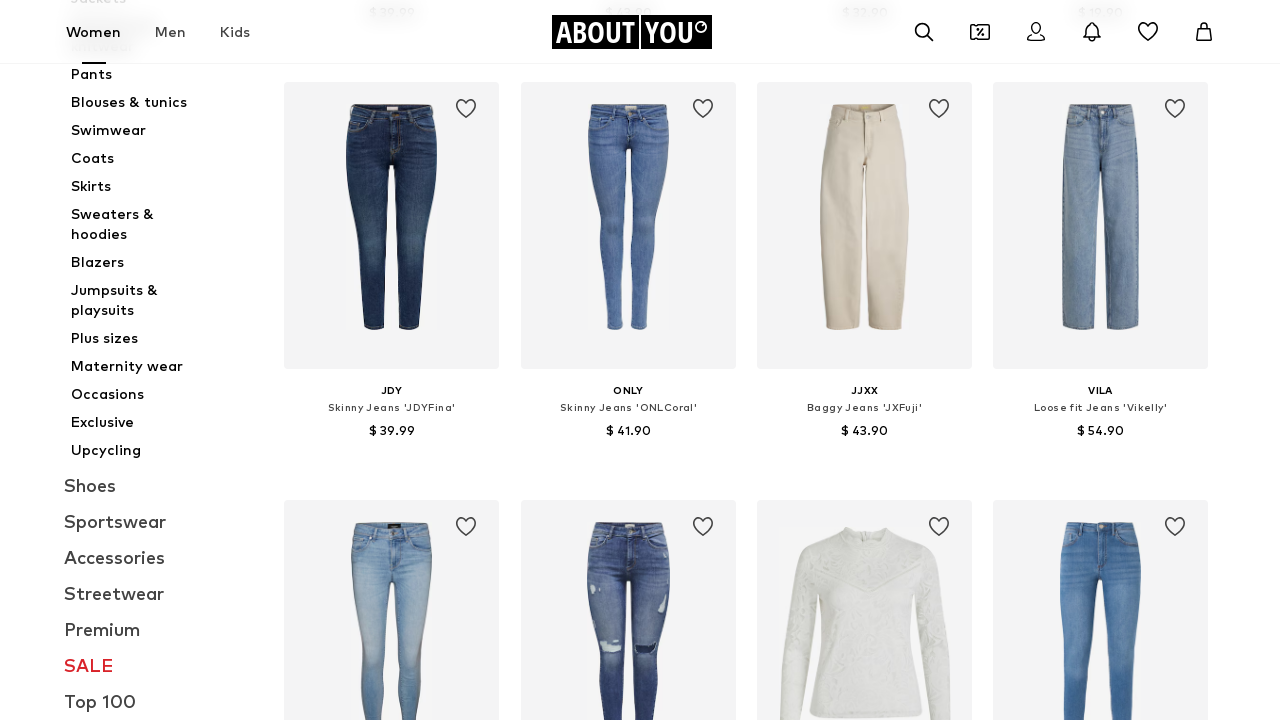

Checked current product count: 91 products visible
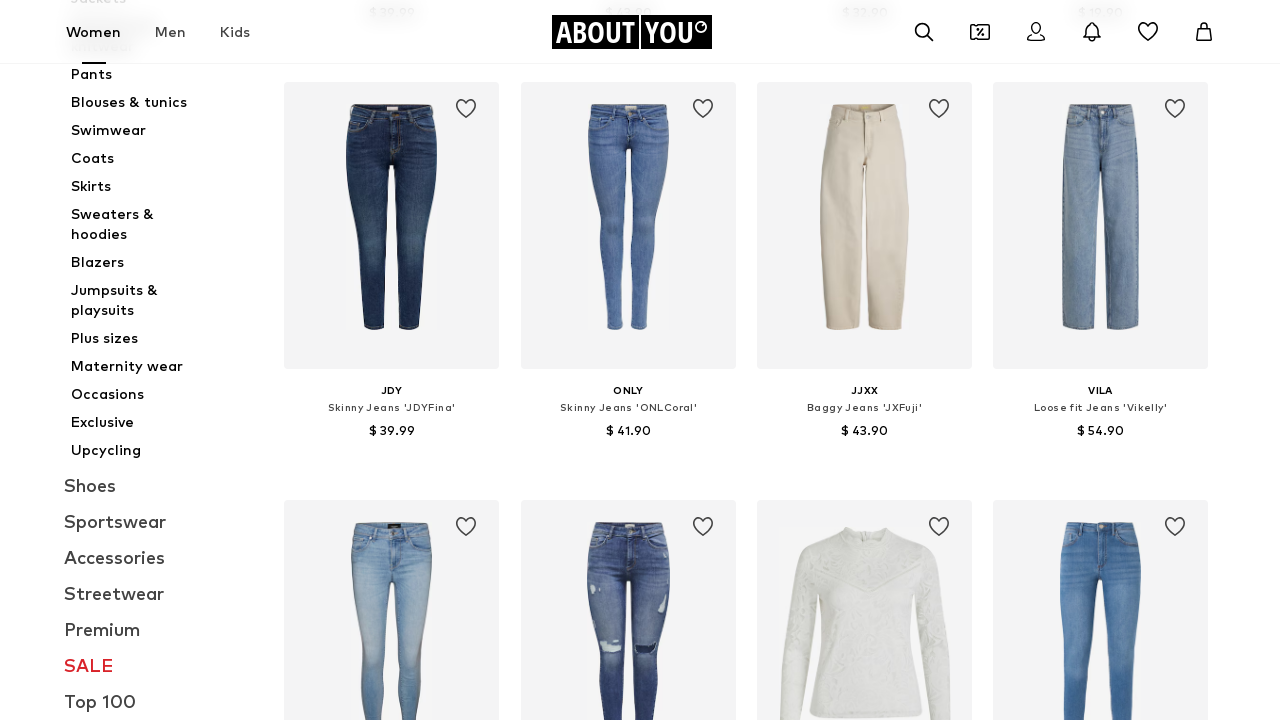

Target of 75 products reached, stopping scrolling
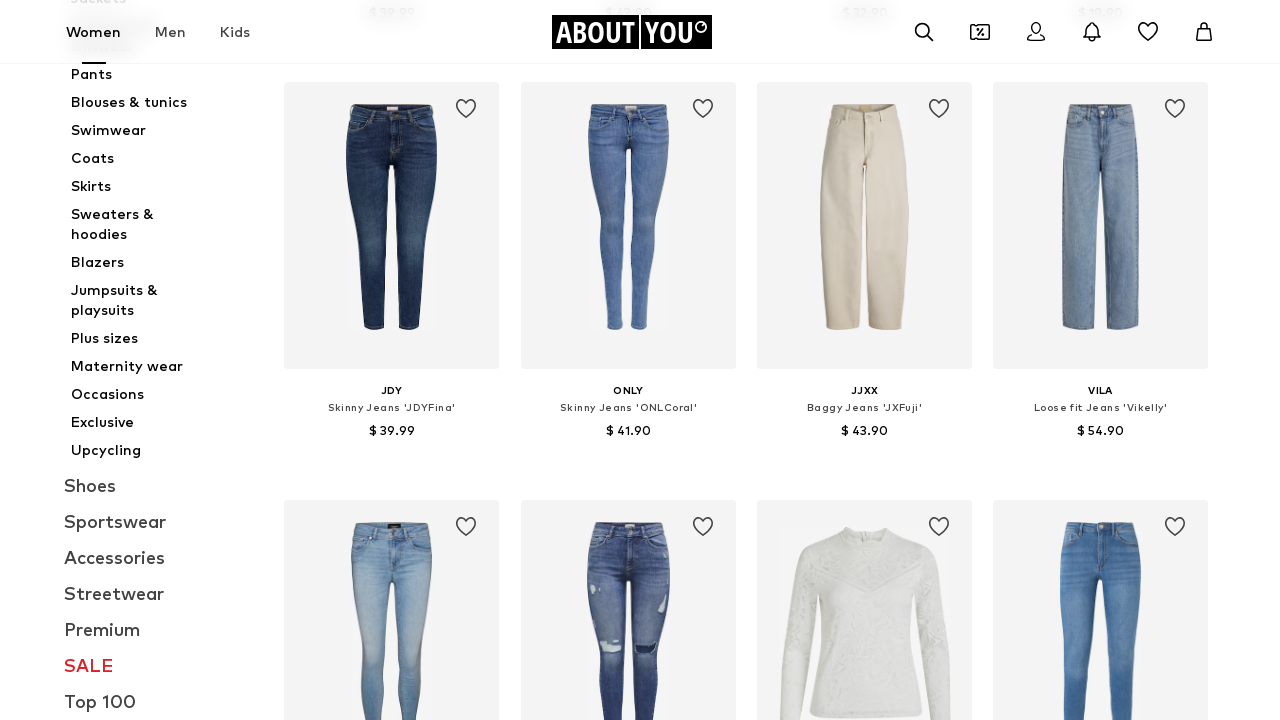

Final verification: product tiles still present after lazy-loading pagination
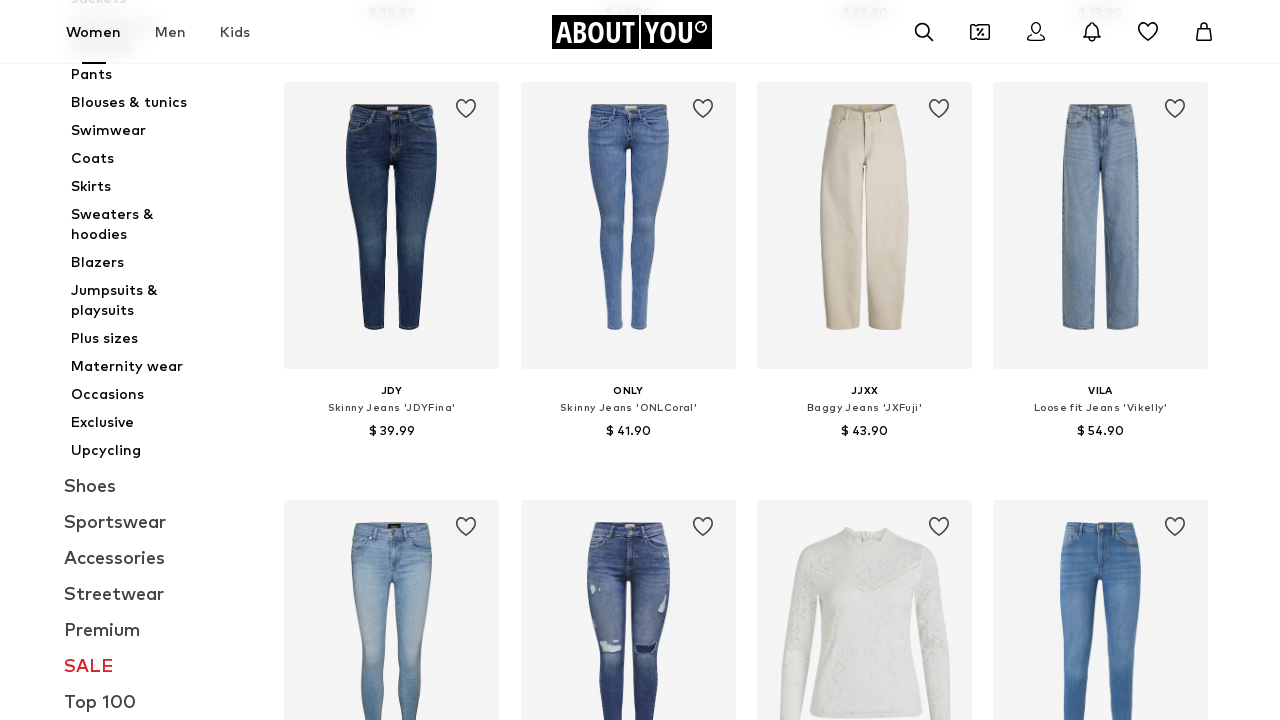

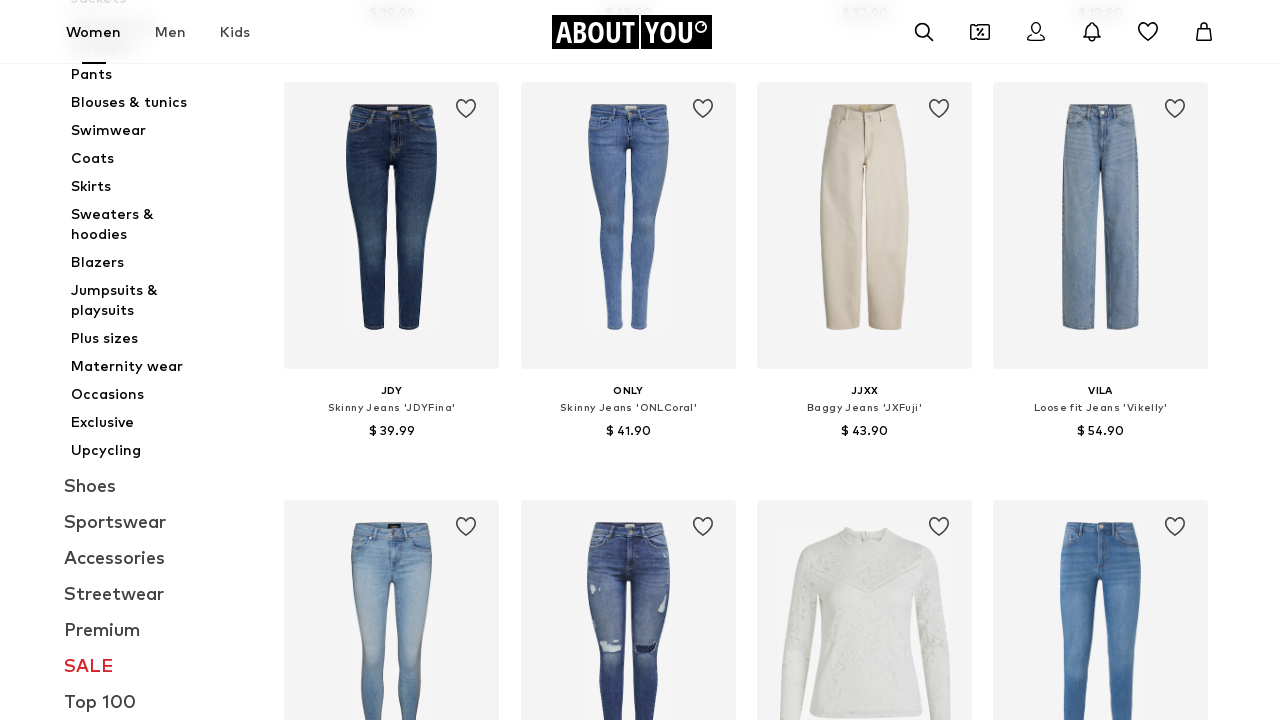